Tests opening a new browser window by clicking an "Open" button, then verifies the new window navigates to the expected URL and brings it to the front.

Starting URL: https://www.leafground.com/window.xhtml

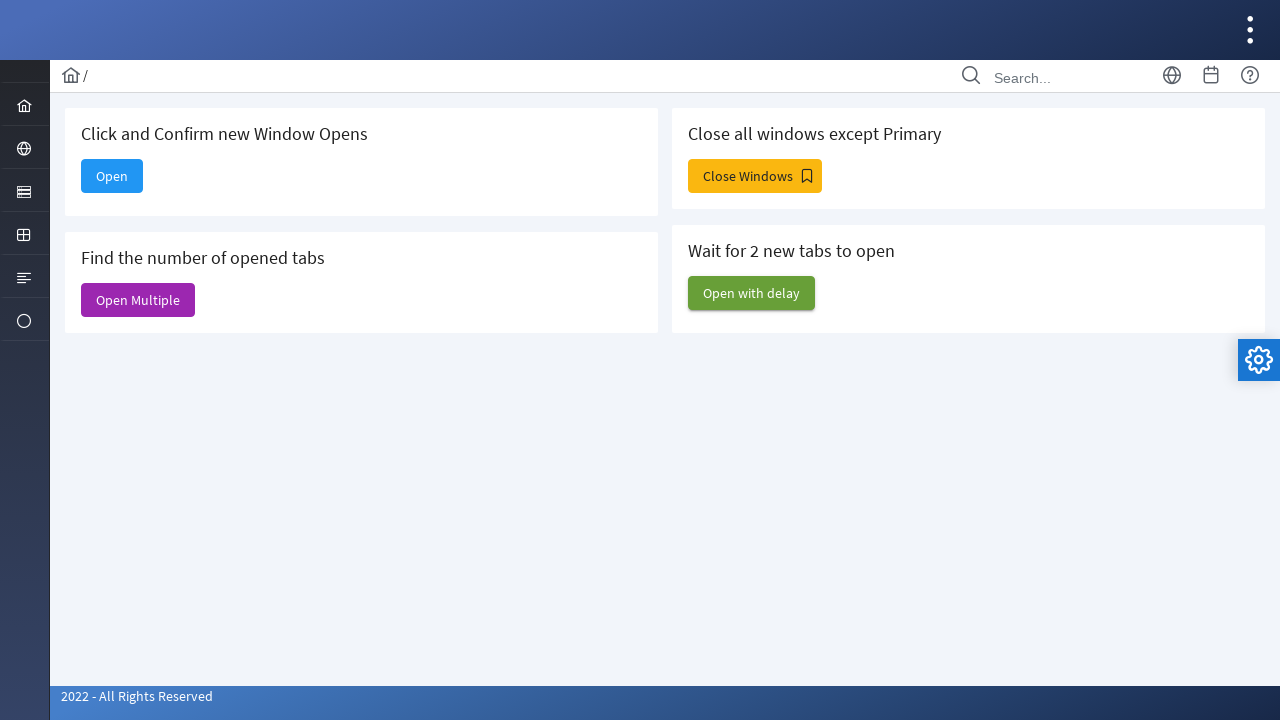

Clicked 'Open' button and new page event detected at (112, 176) on internal:text="Open"s
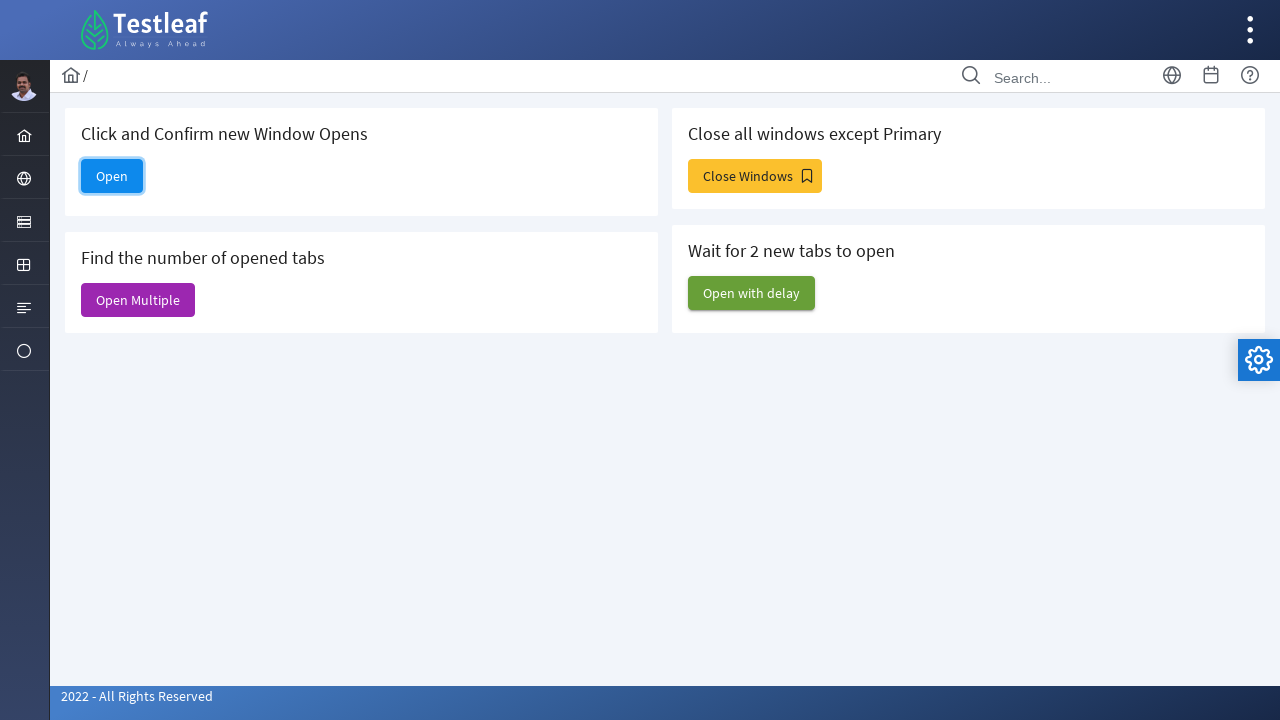

Retrieved new window/page object
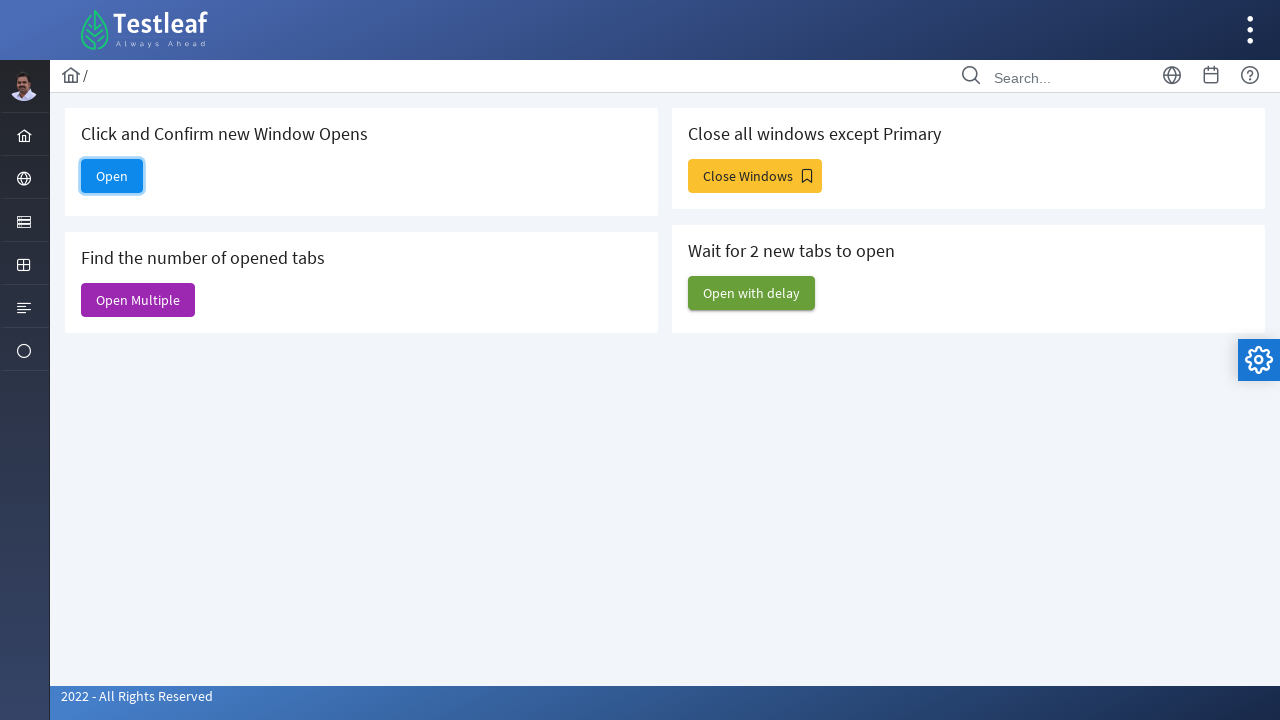

New window finished loading
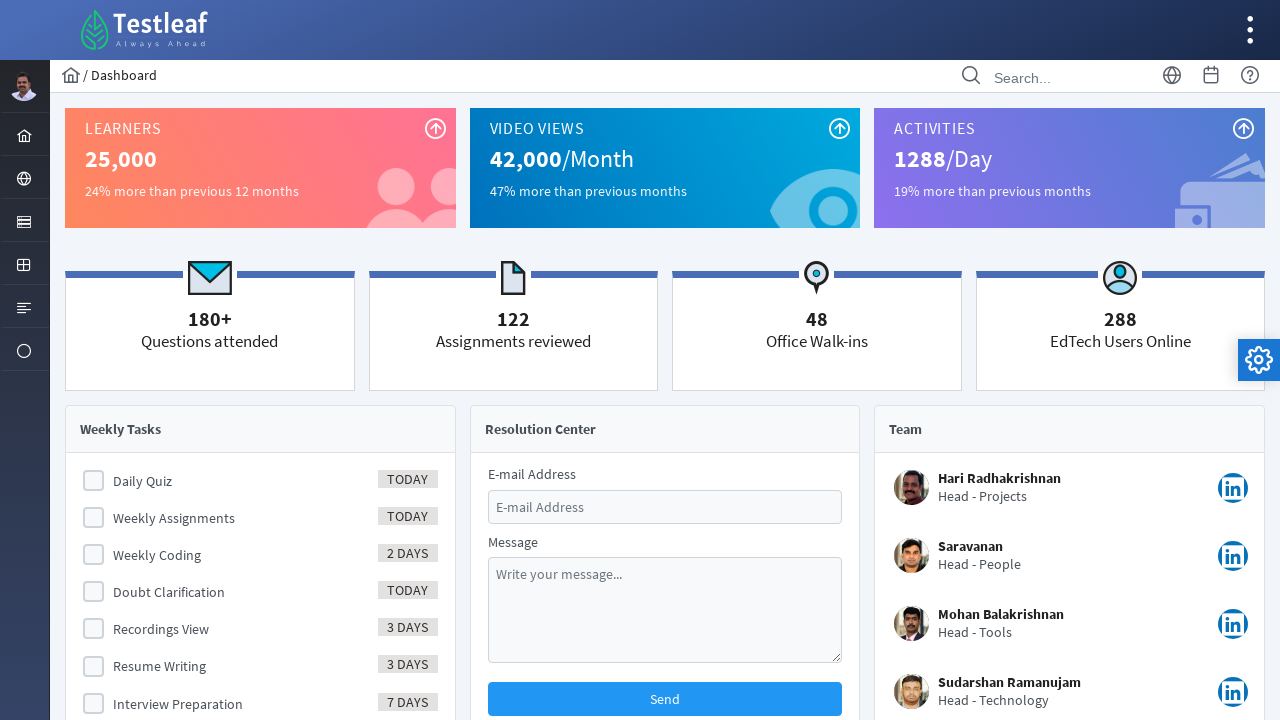

Verified new window navigated to https://www.leafground.com/dashboard.xhtml
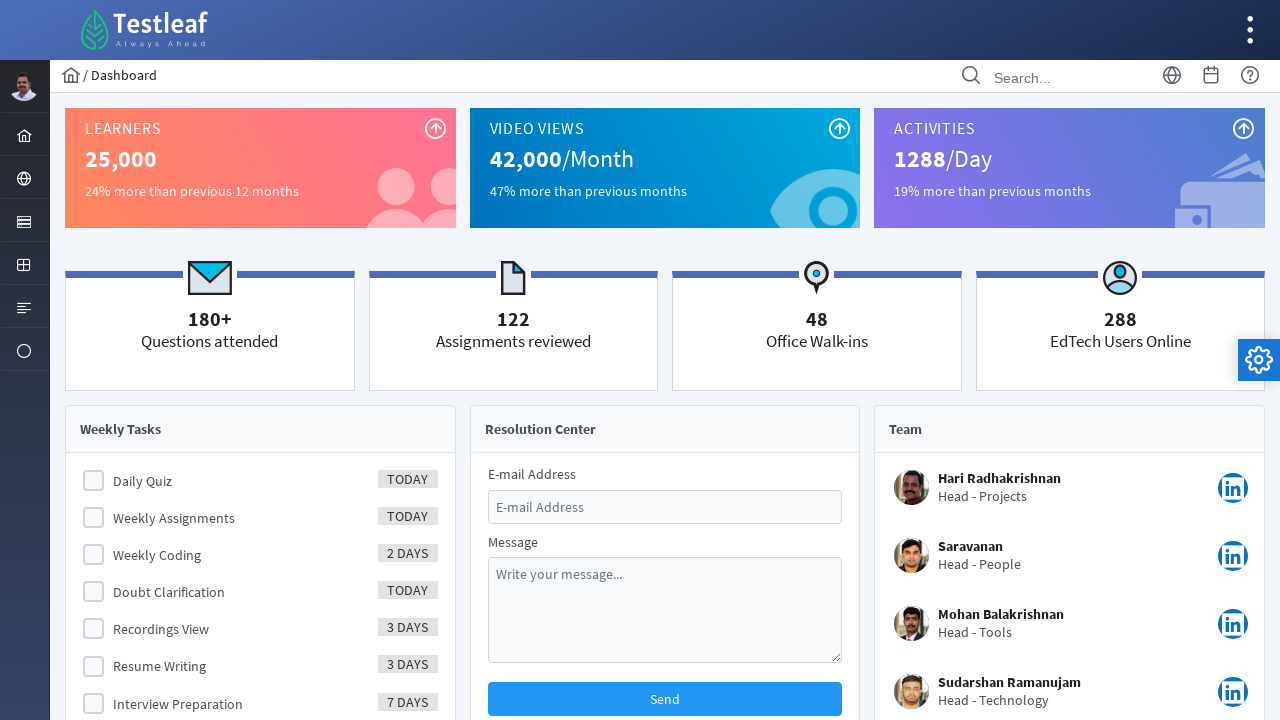

Brought new window to front
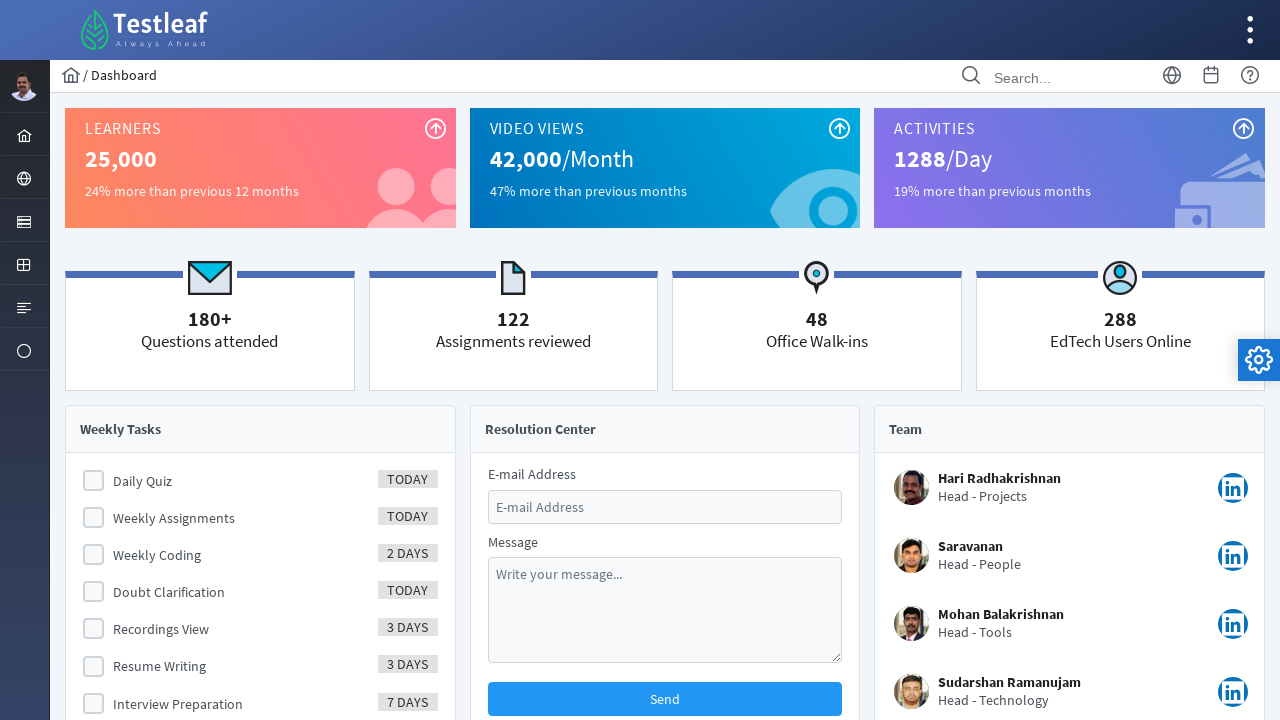

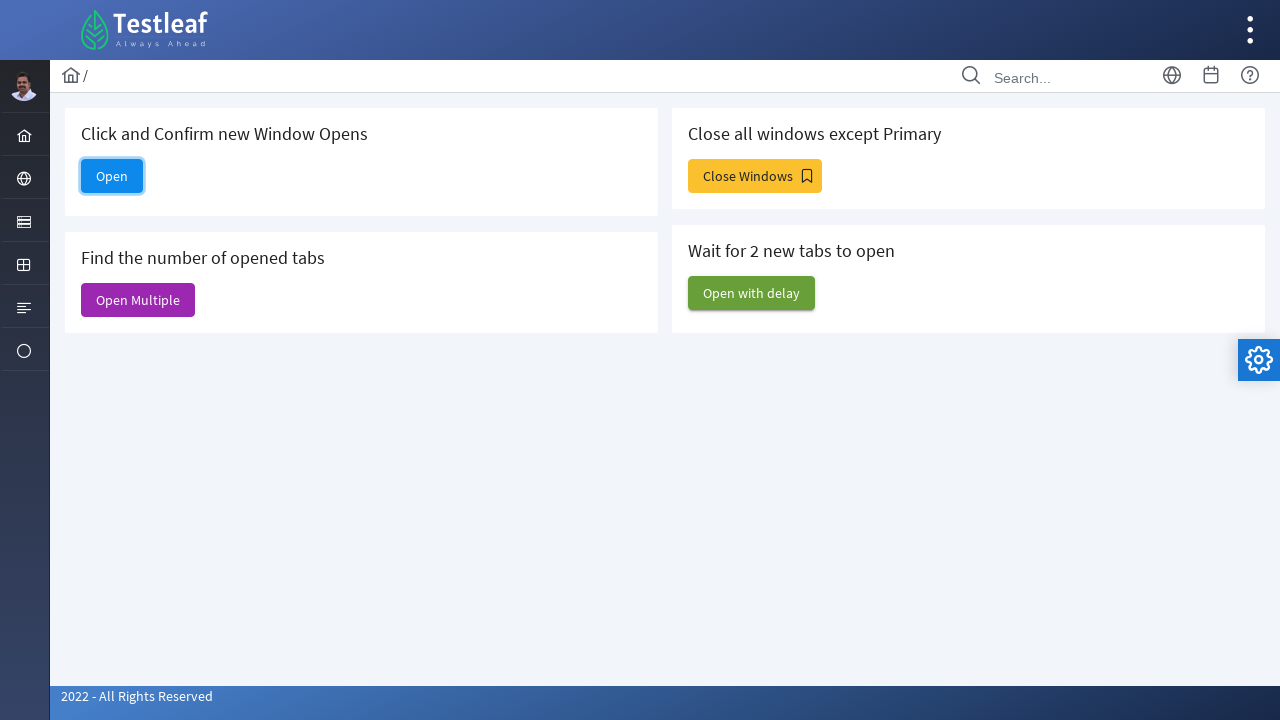